Tests dynamic loading functionality by clicking the Start button and waiting for "Hello World!" text to appear

Starting URL: https://the-internet.herokuapp.com/dynamic_loading/2

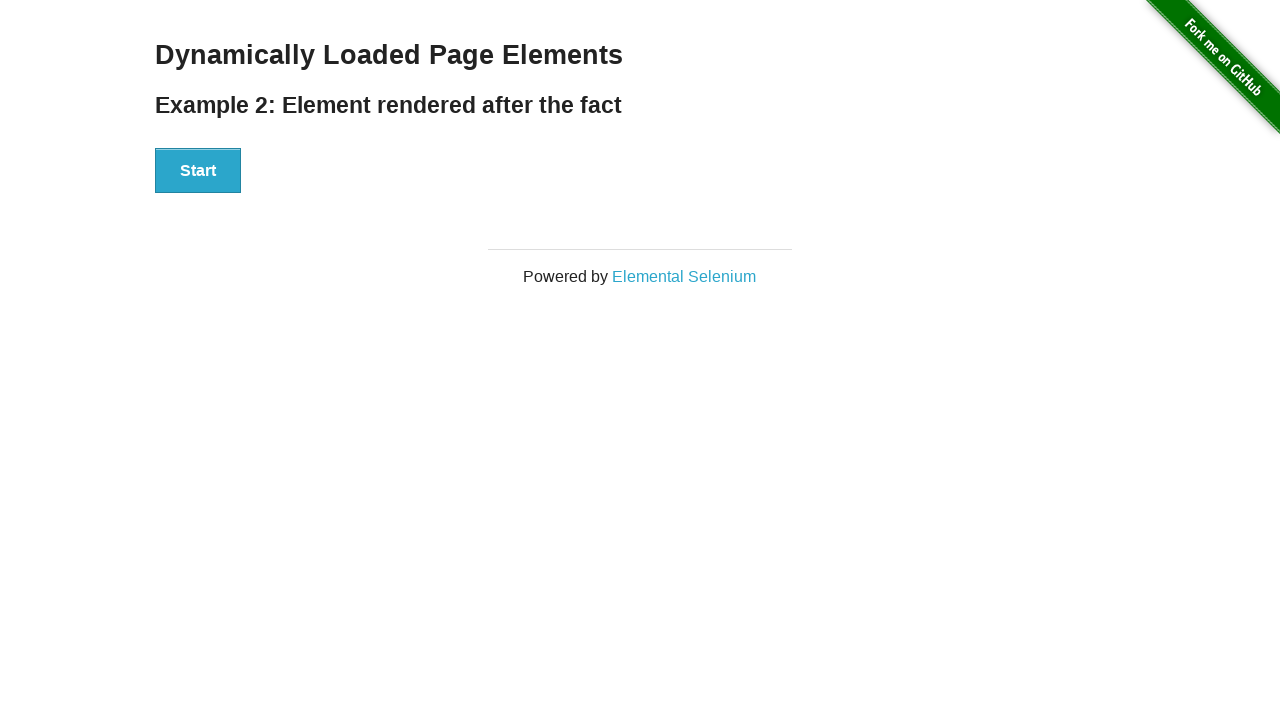

Clicked the Start button to trigger dynamic loading at (198, 171) on xpath=//button[text()='Start']
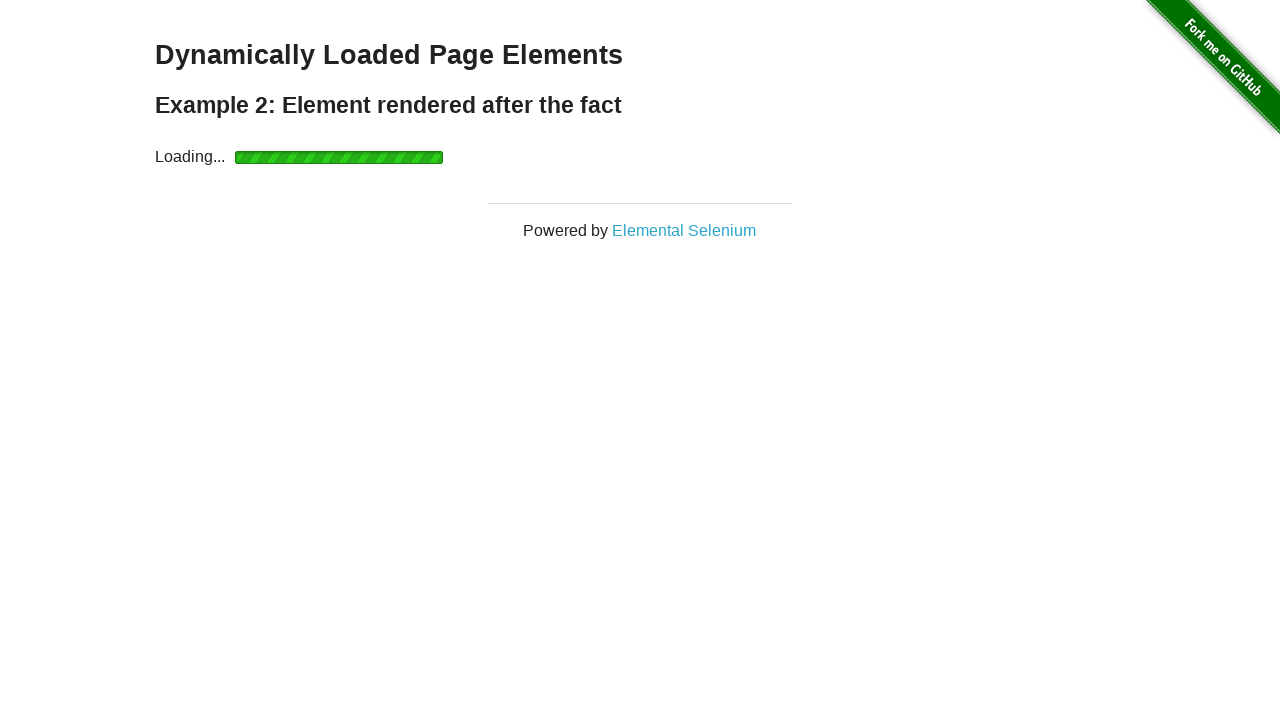

Waited for 'Hello World!' text to appear dynamically
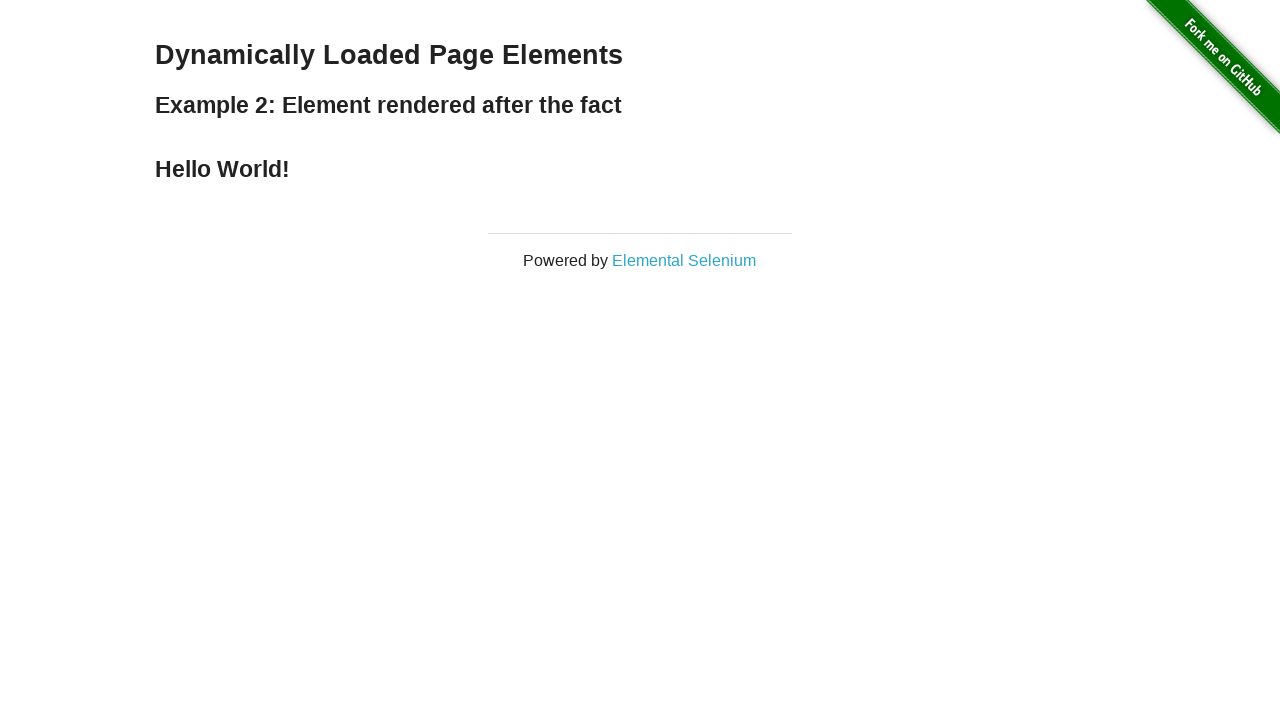

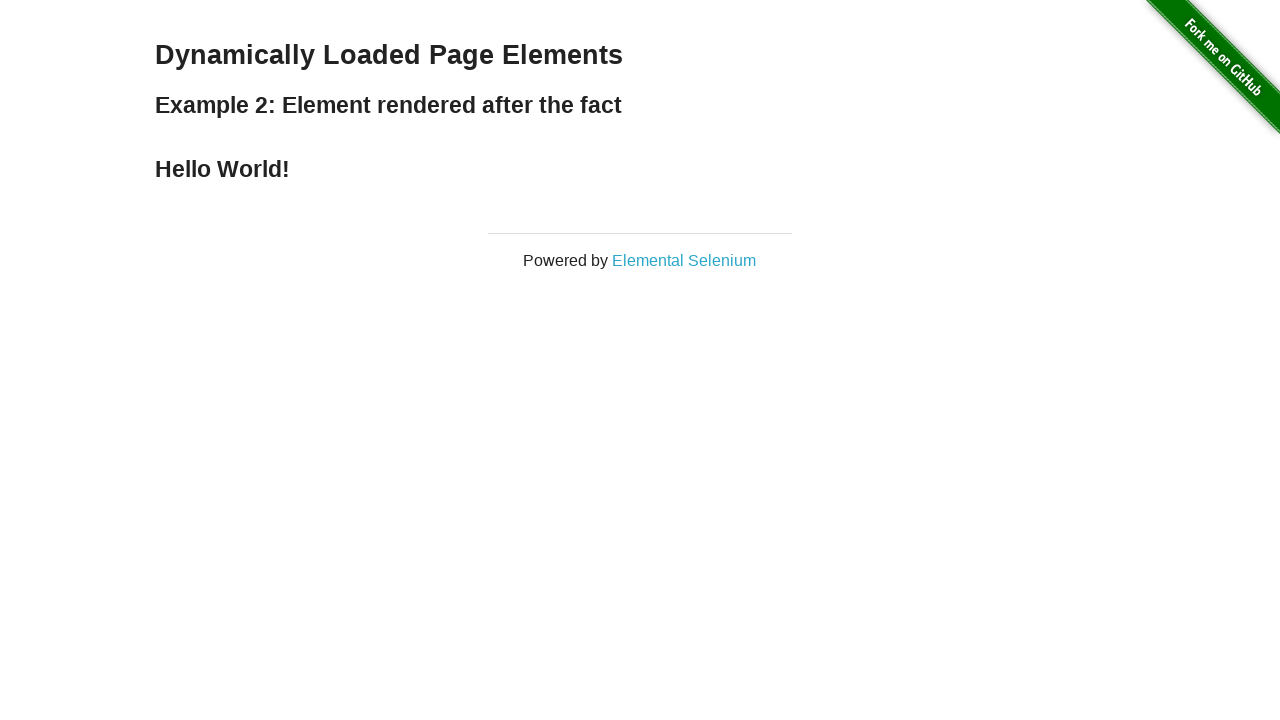